Tests getLocation functionality by retrieving the position coordinates of the search input element

Starting URL: https://v5.webdriver.io

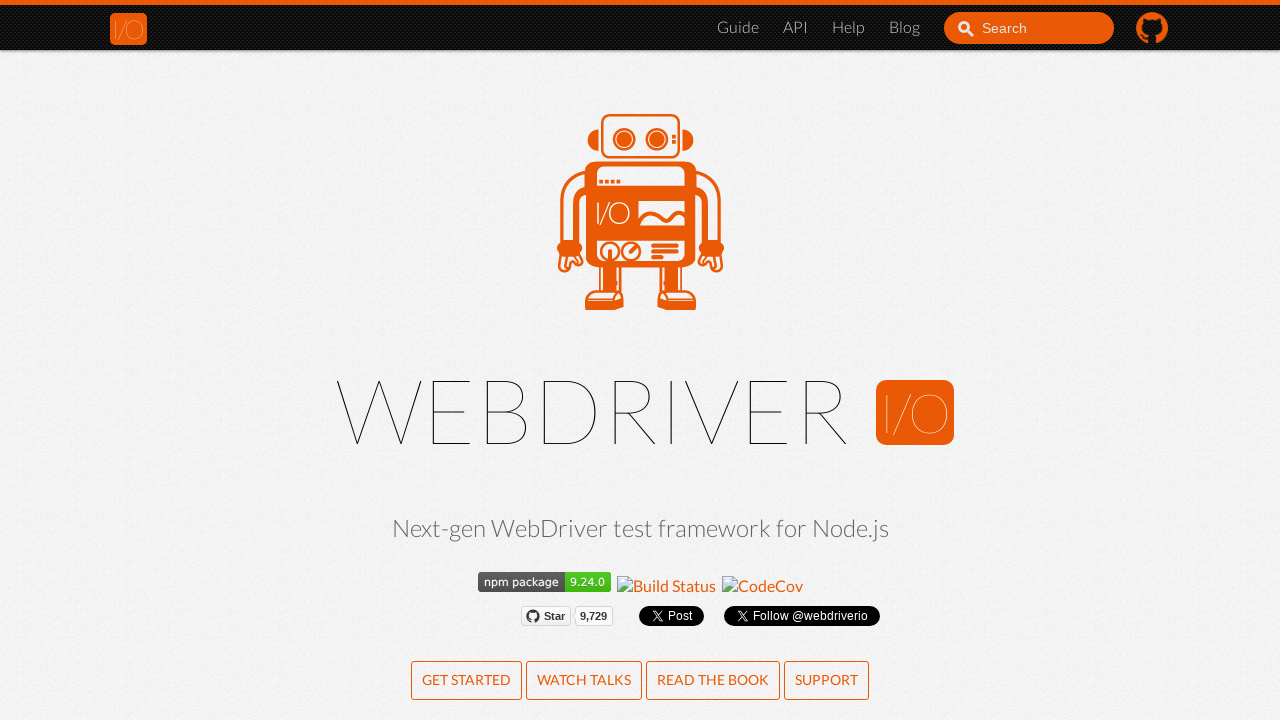

Navigated to https://v5.webdriver.io
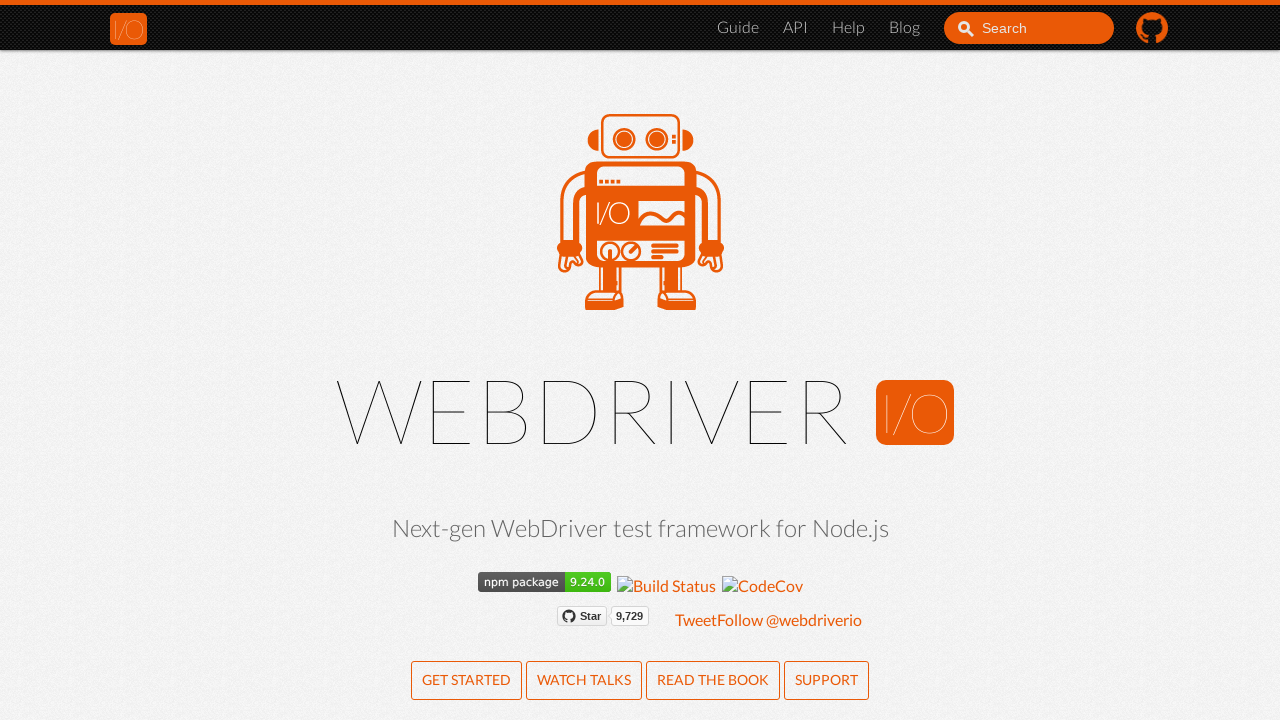

Located the search input element
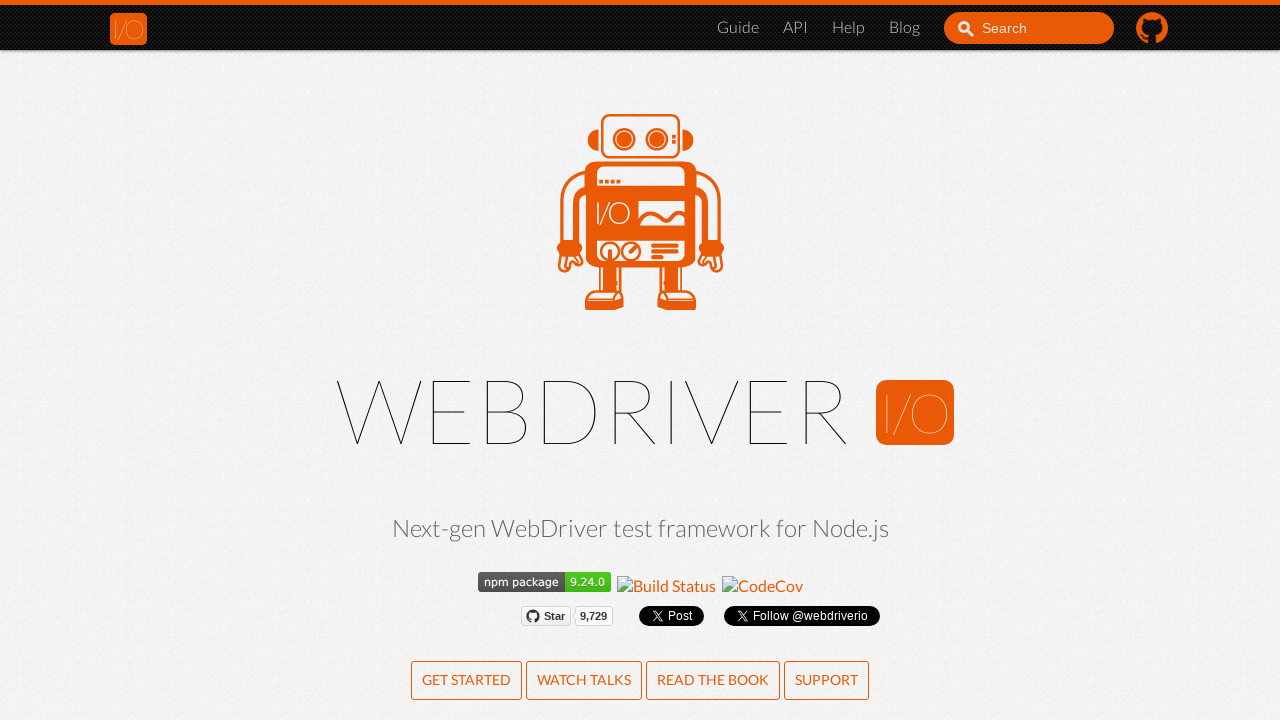

Retrieved bounding box of search input element
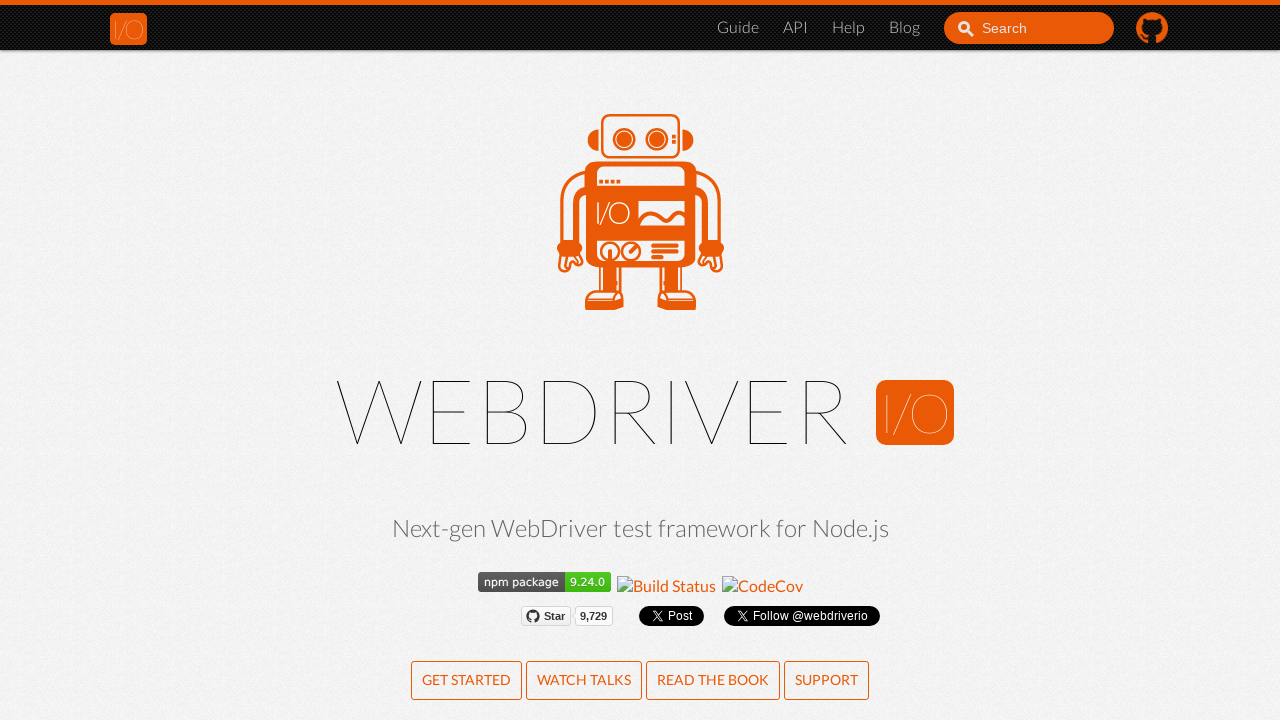

Extracted x coordinate from search input element: 944
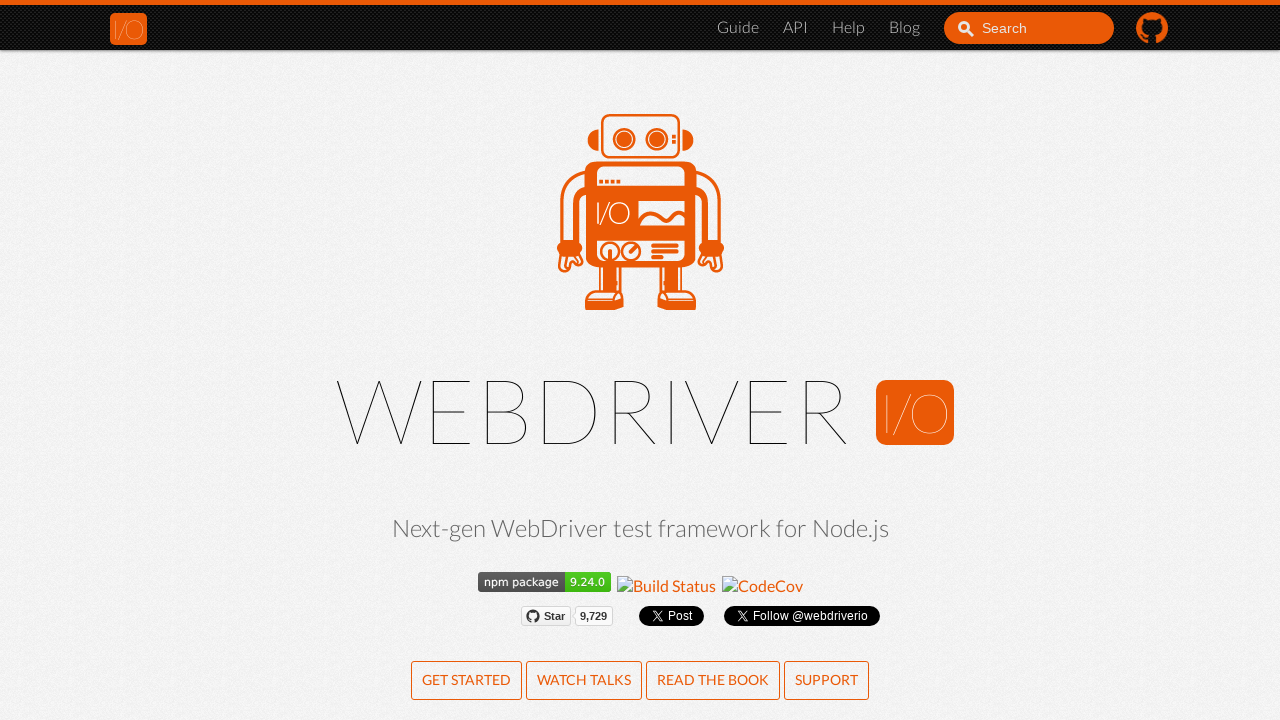

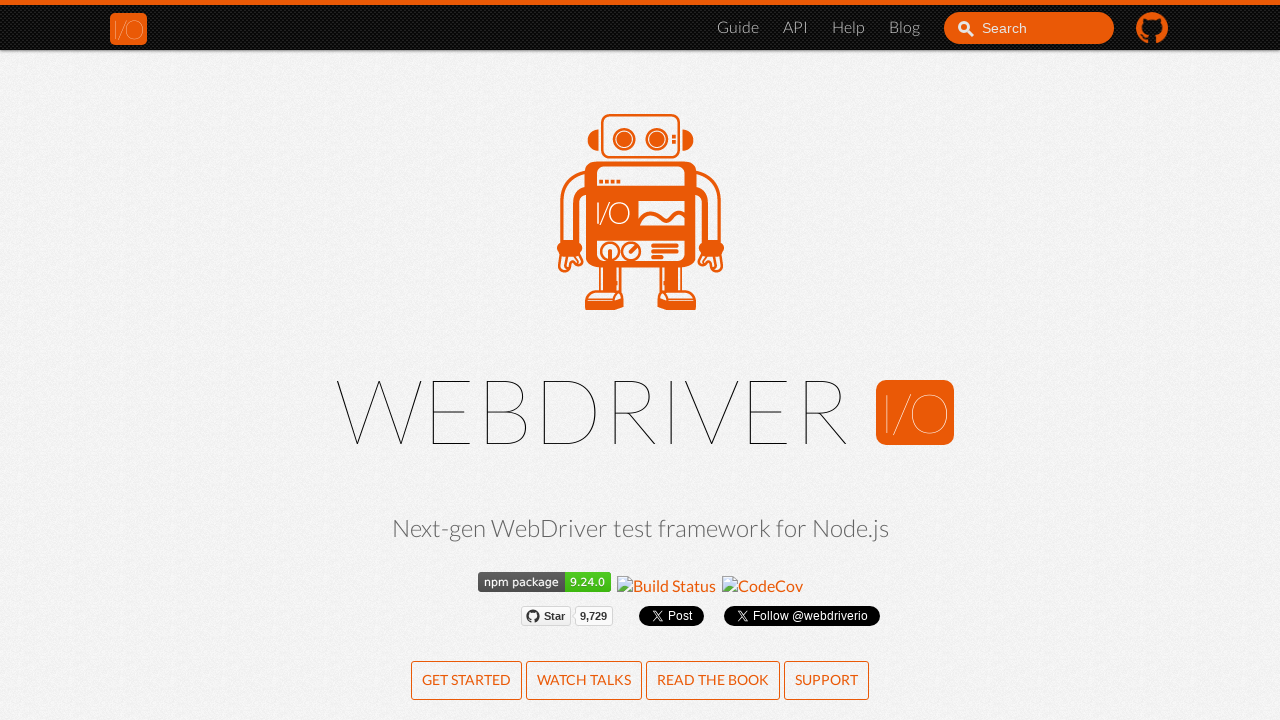